Tests form submission on a basic elements page by entering email and password, then validates an alert message appears

Starting URL: http://automationbykrishna.com/

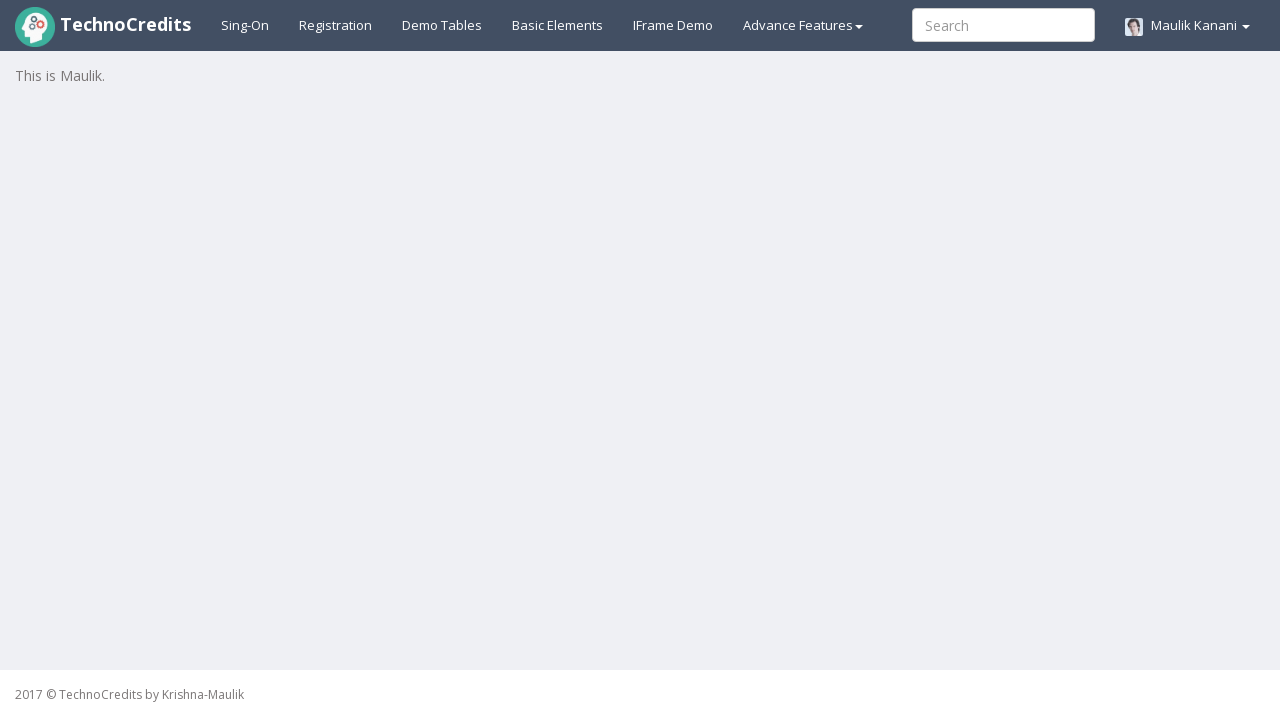

Clicked on basic elements tab at (558, 25) on #basicelements
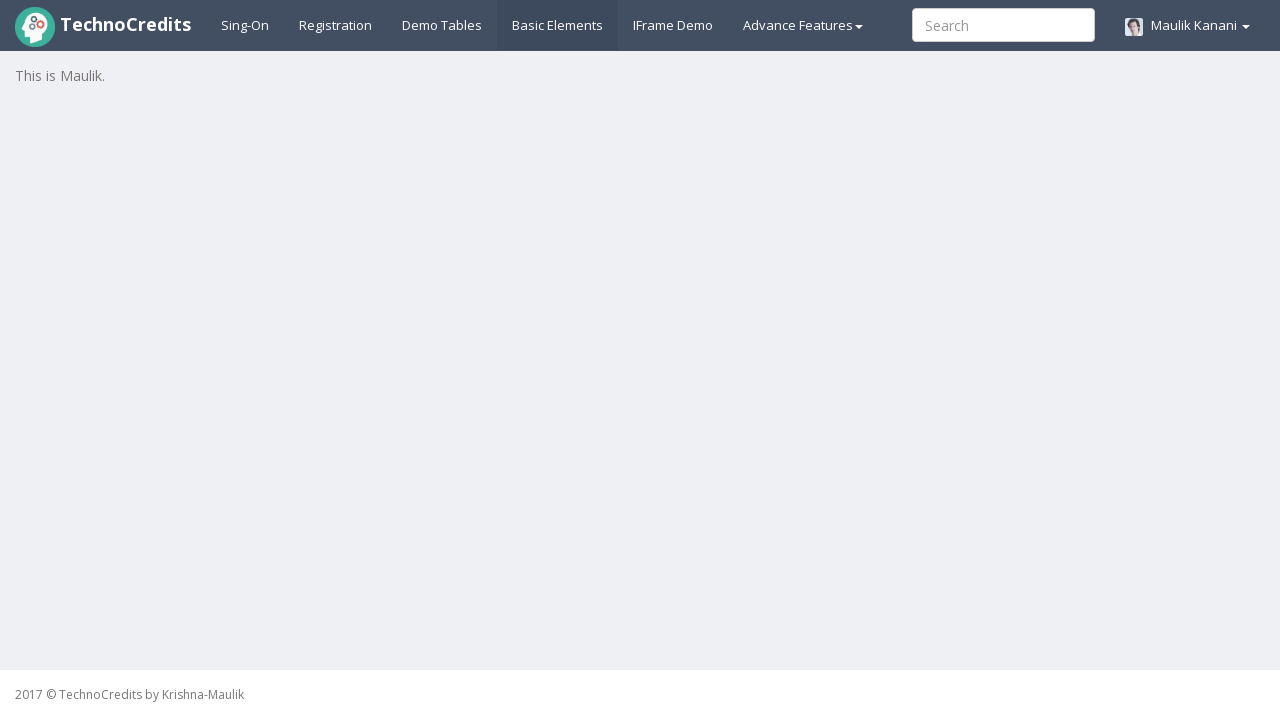

Waited 2 seconds for page to load
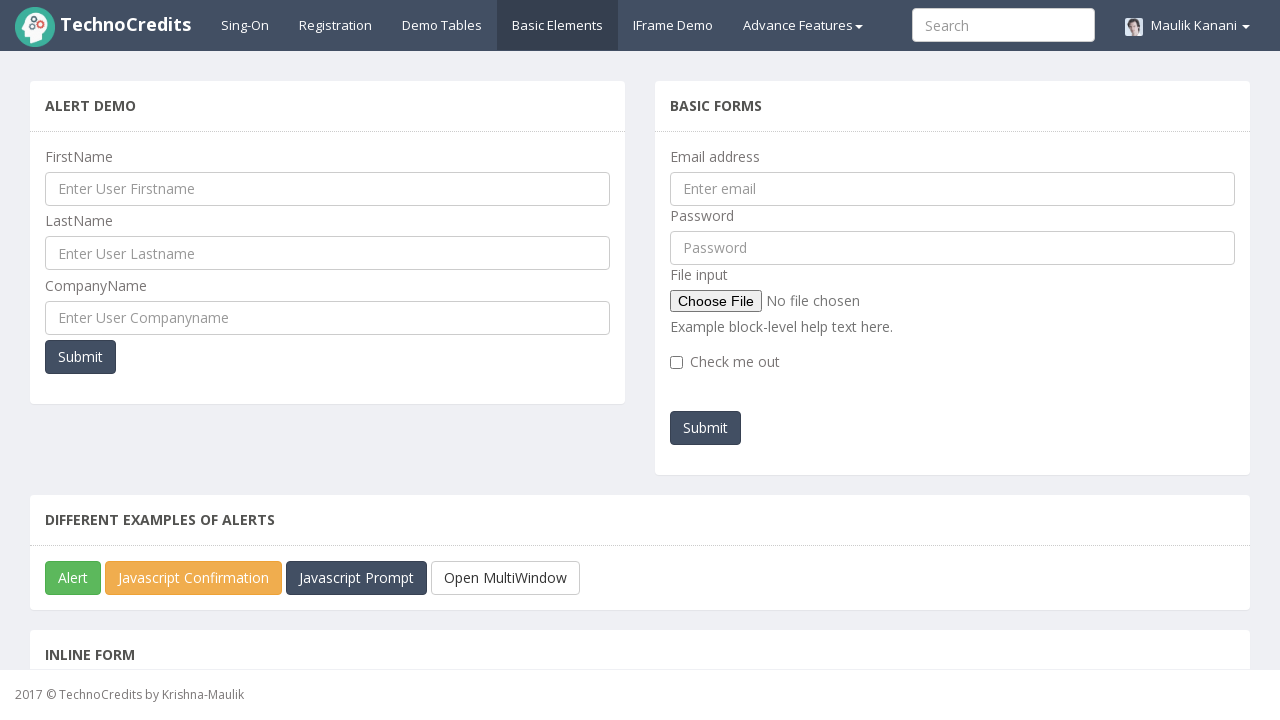

Entered email address 'vibha@gmail.com' on #exampleInputEmail1
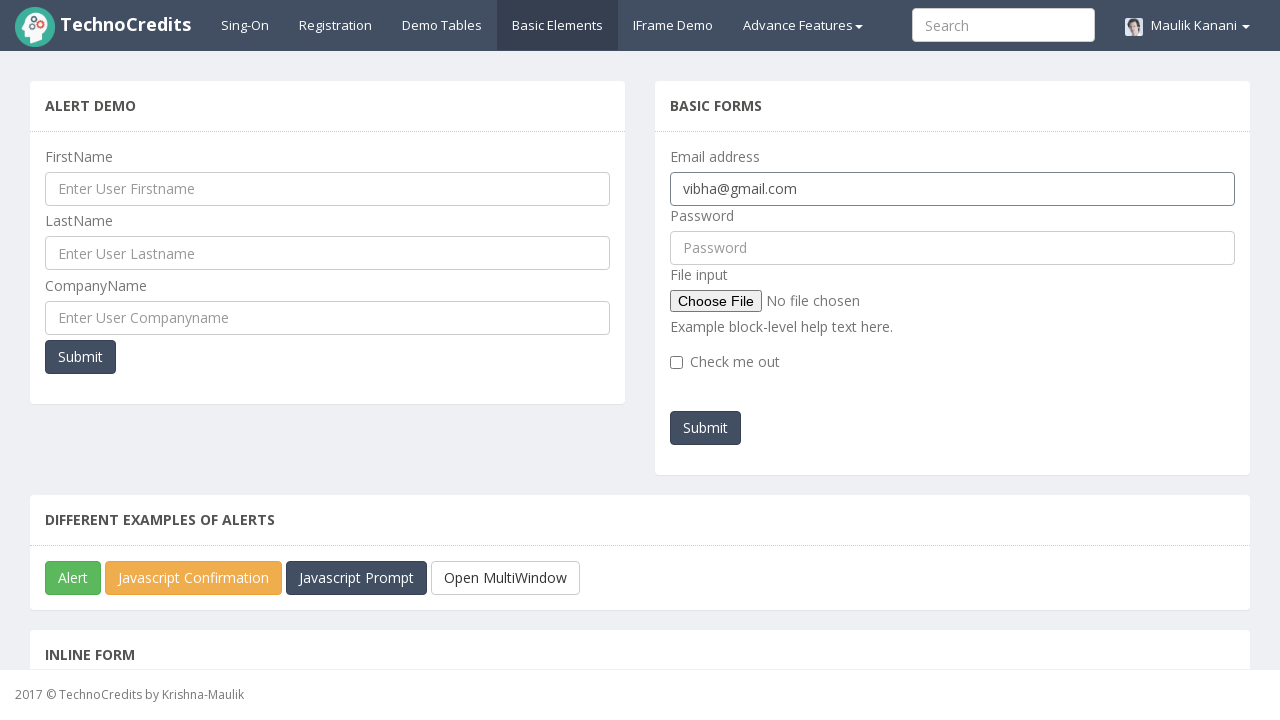

Entered password 'vibha123' on #pwd
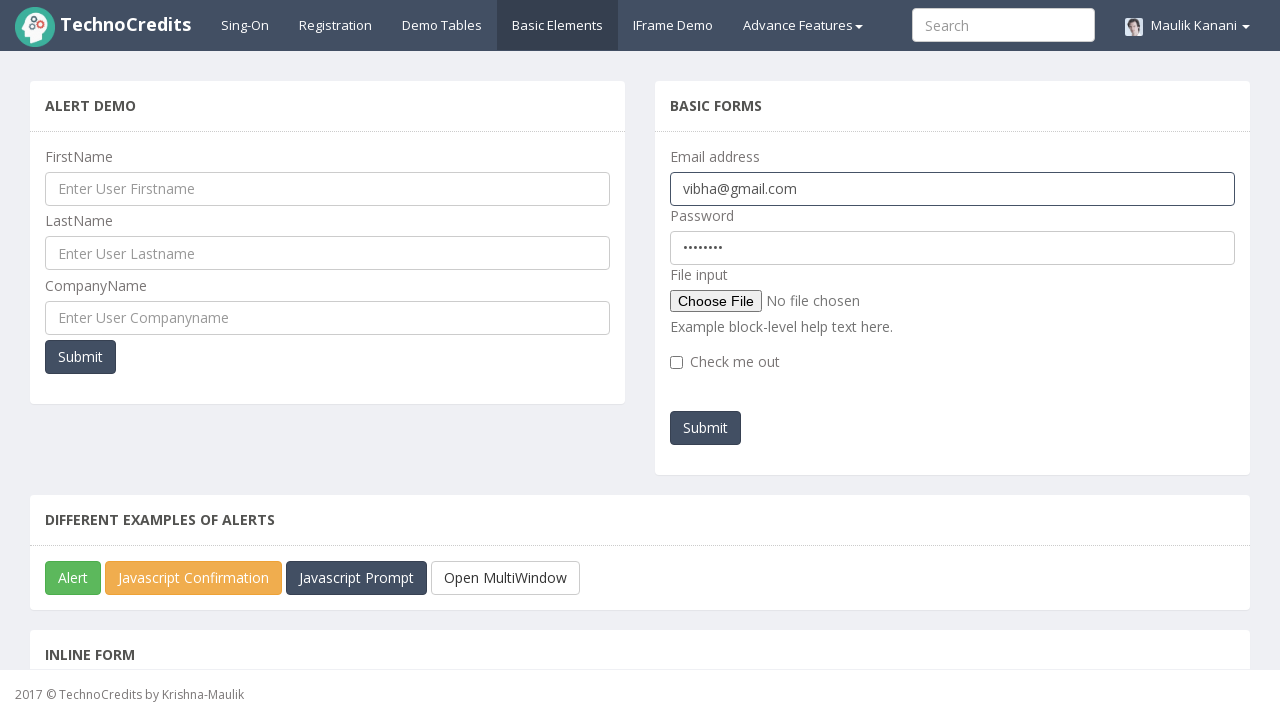

Set up dialog handler to accept alerts
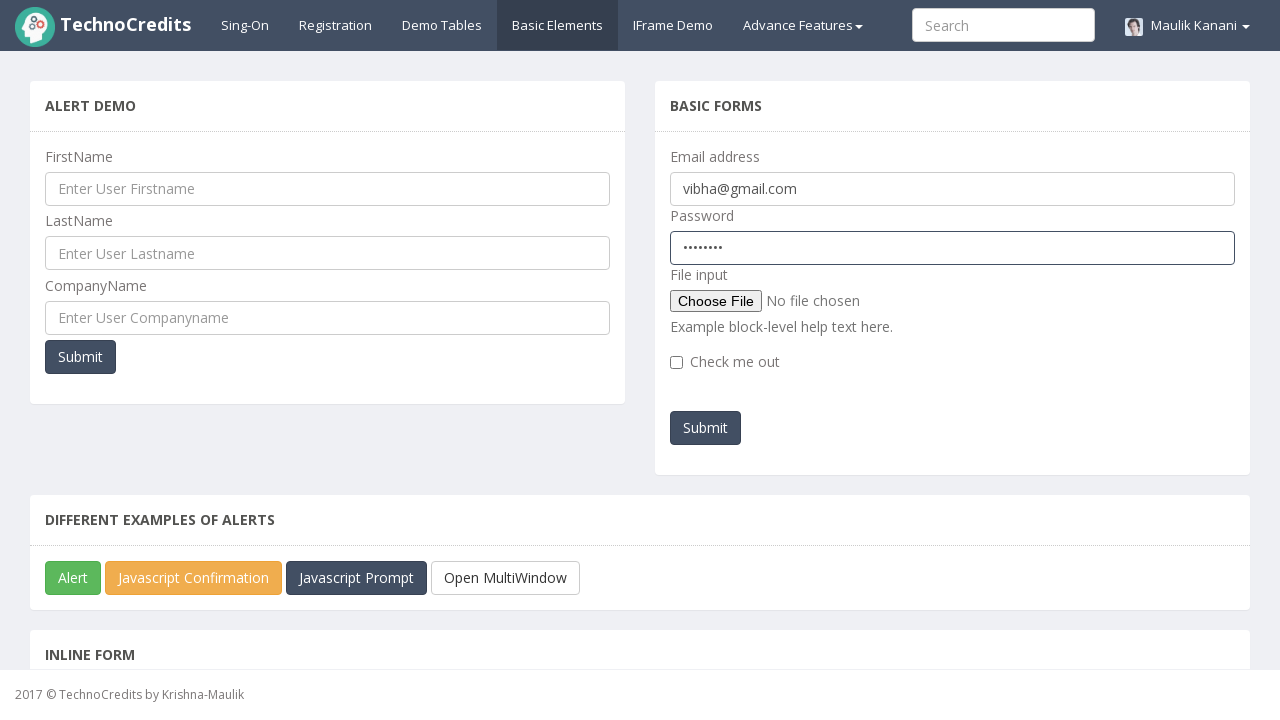

Clicked submit button to submit form at (706, 428) on #submitb2
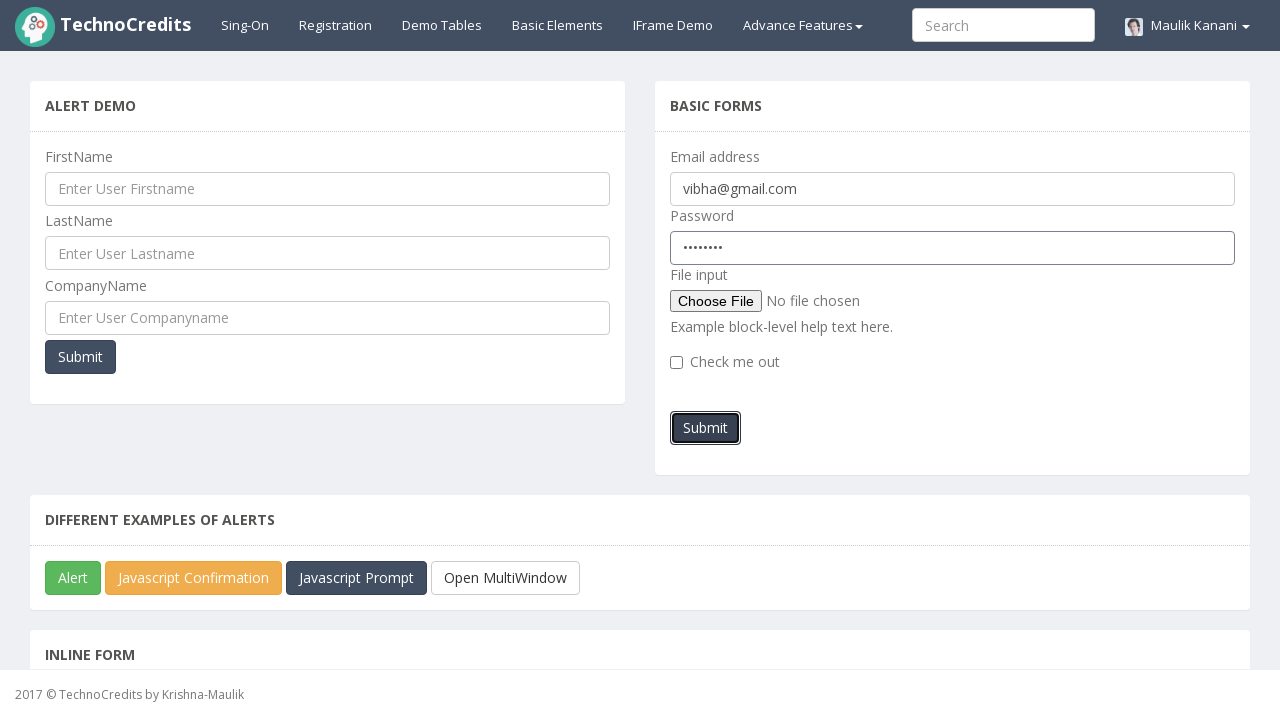

Waited 3 seconds for alert to be processed
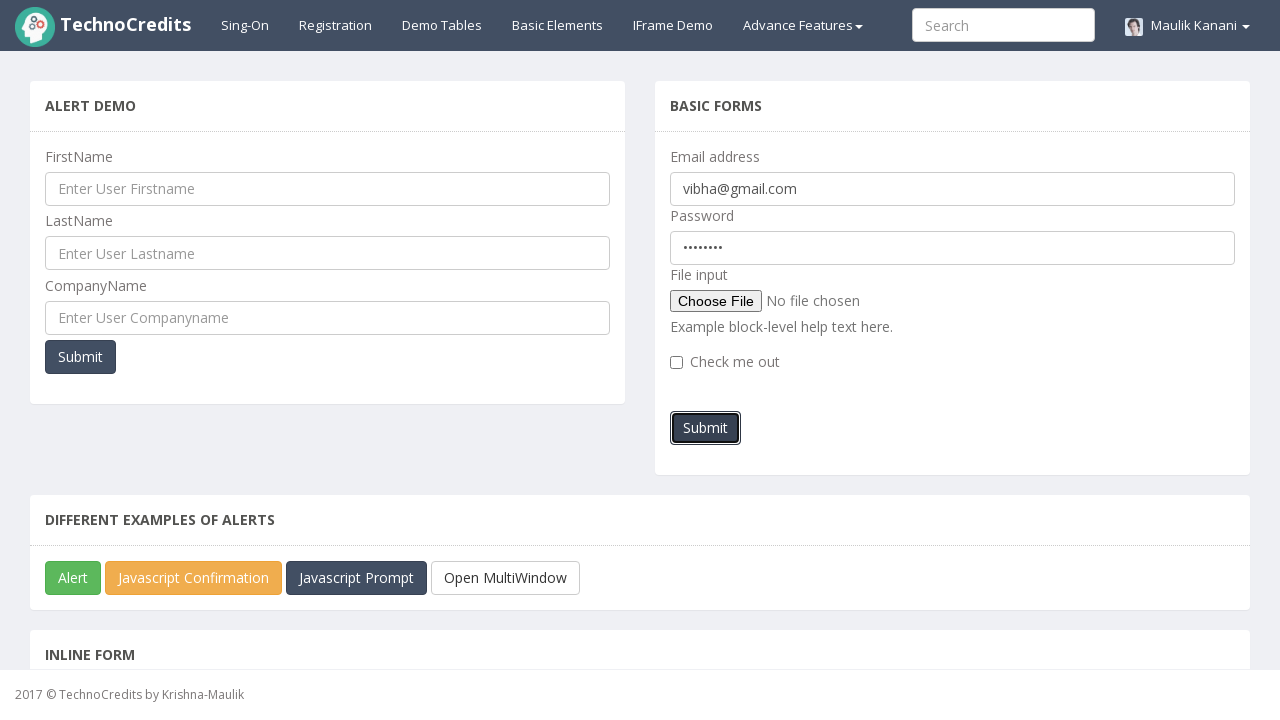

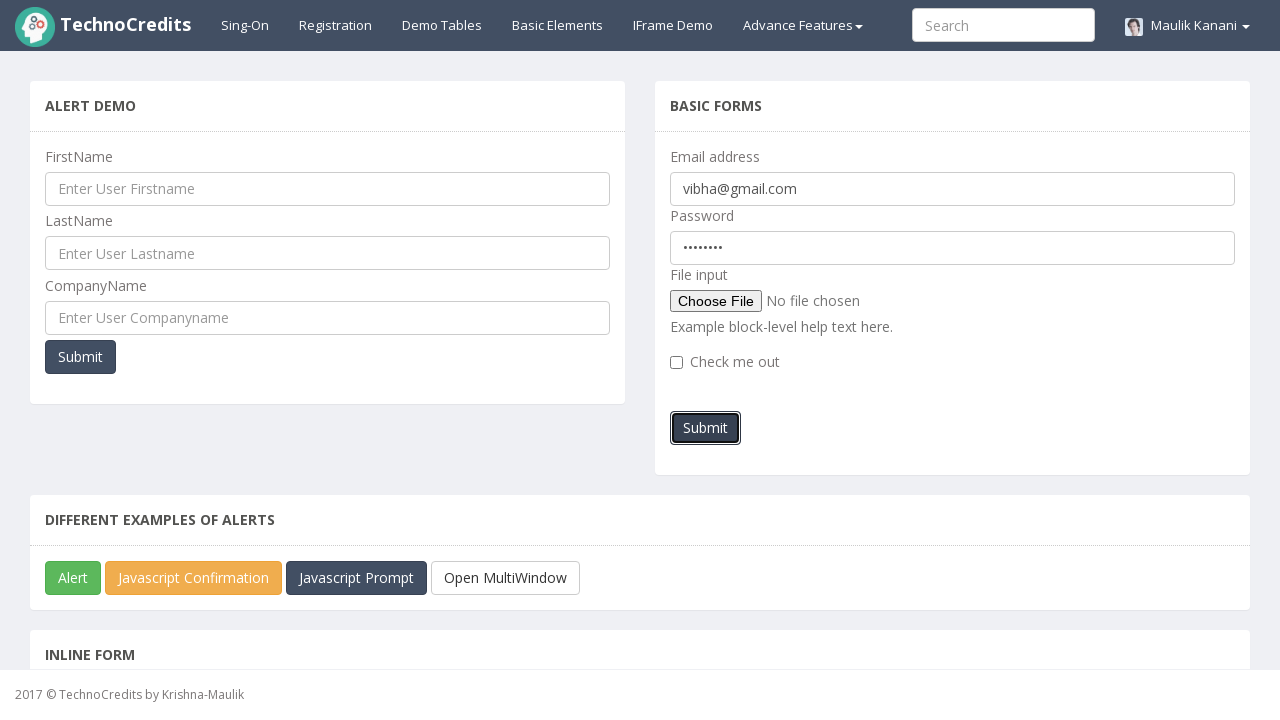